Tests browser window resizing functionality by navigating to a website, checking the initial window size, resizing to specific dimensions (480x620), and verifying the new size.

Starting URL: http://www.SoftwareTestingMaterial.com

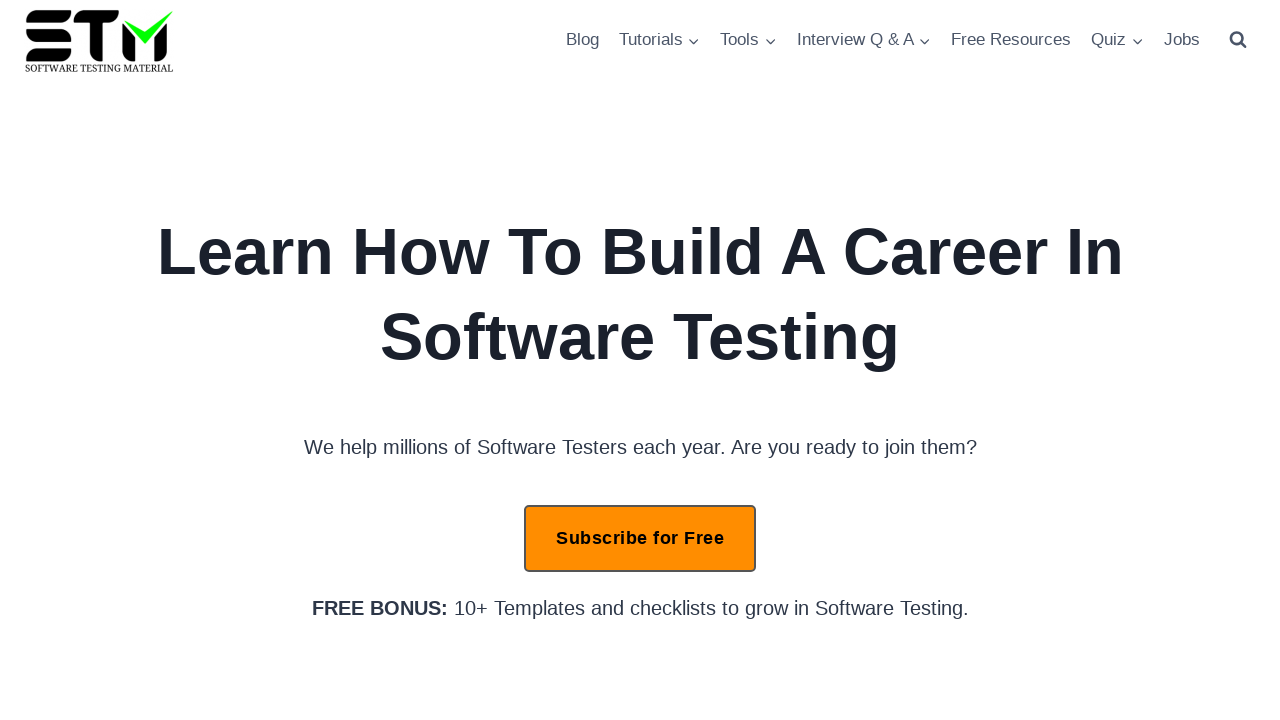

Retrieved initial viewport size
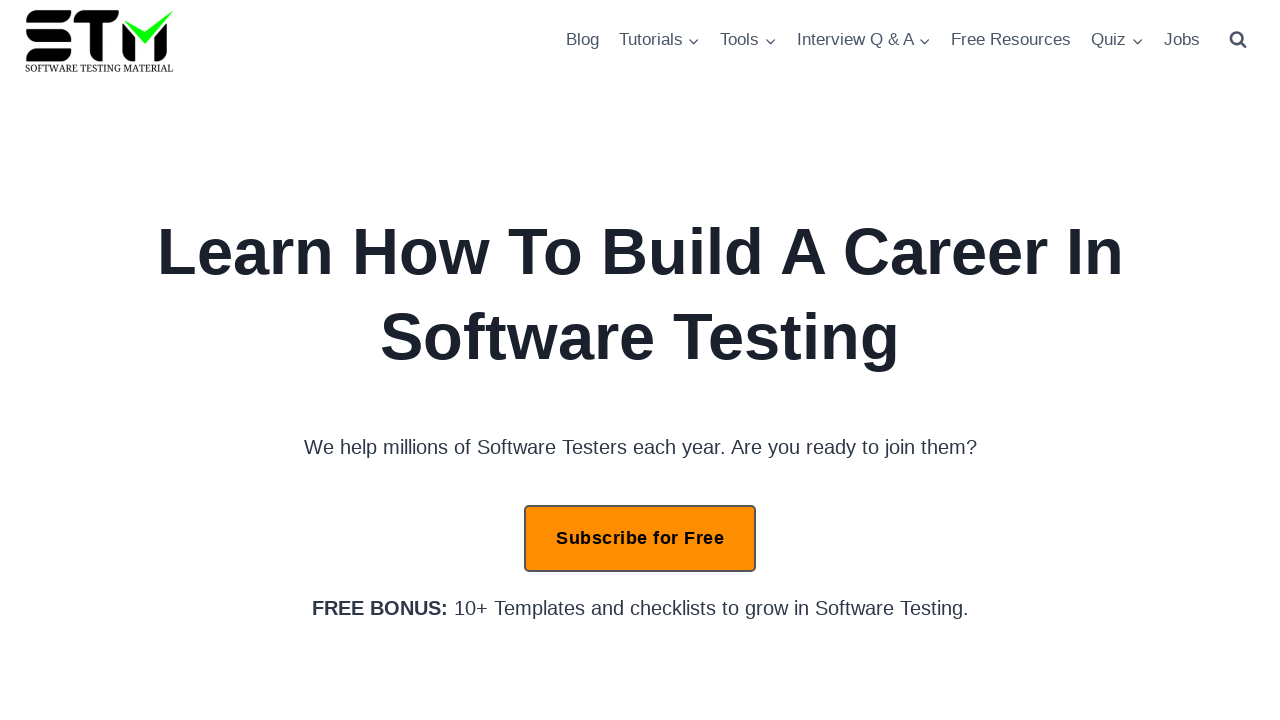

Resized browser window to 480x620 pixels
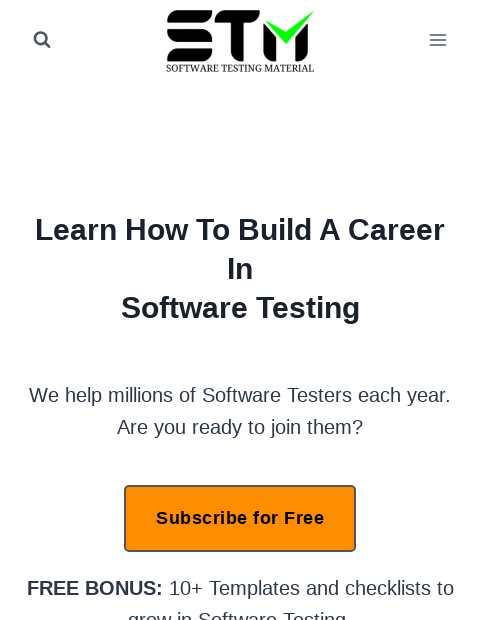

Retrieved new viewport size after resize
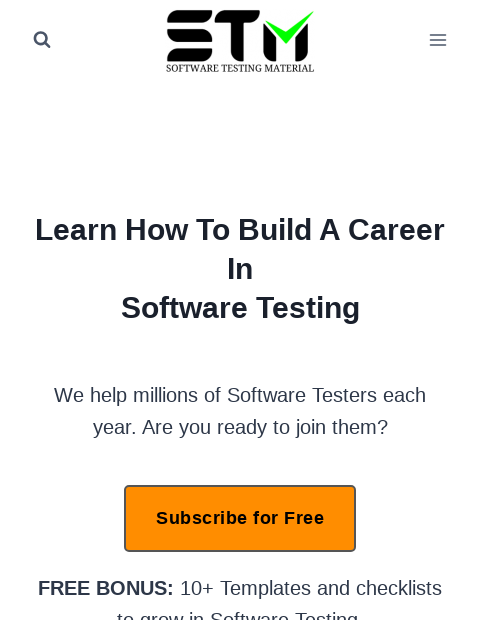

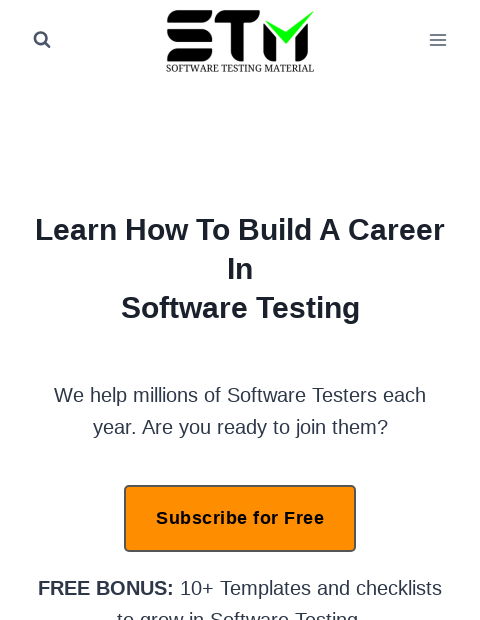